Tests date picker functionality by entering a date and pressing enter

Starting URL: https://formy-project.herokuapp.com/datepicker

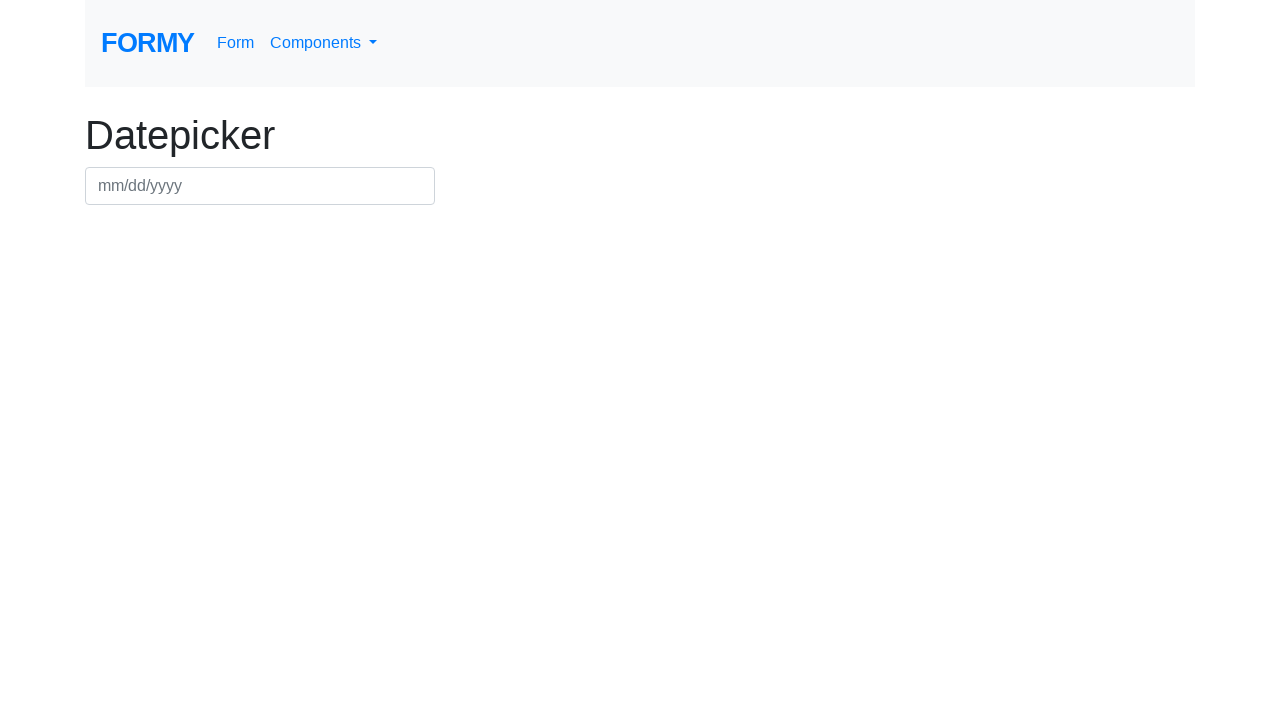

Filled date picker field with '01/03/2023' on #datepicker
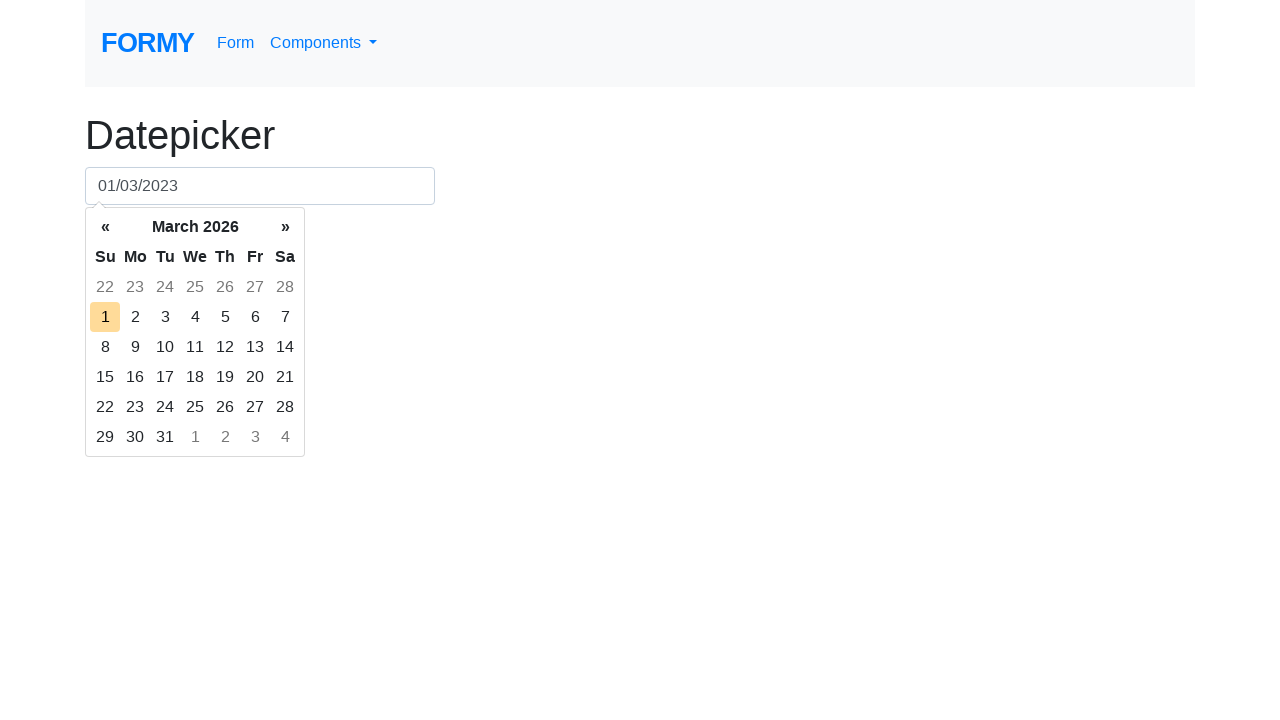

Pressed Enter to confirm date selection on #datepicker
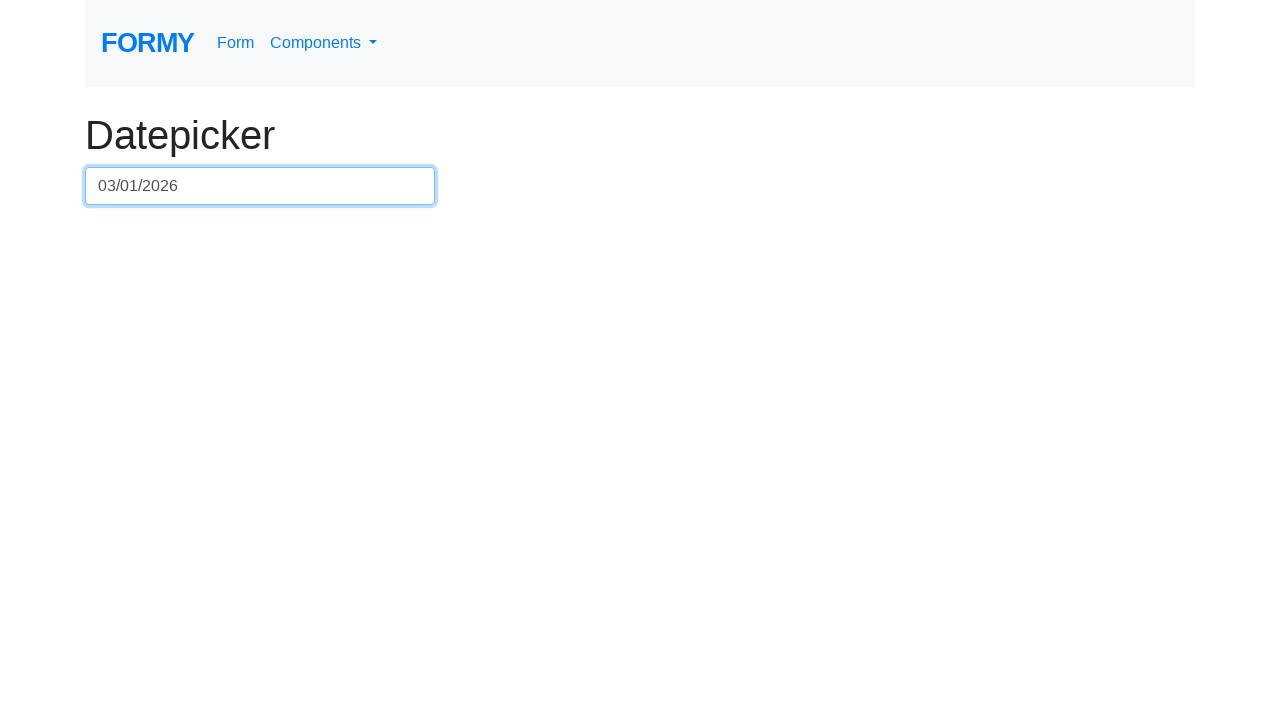

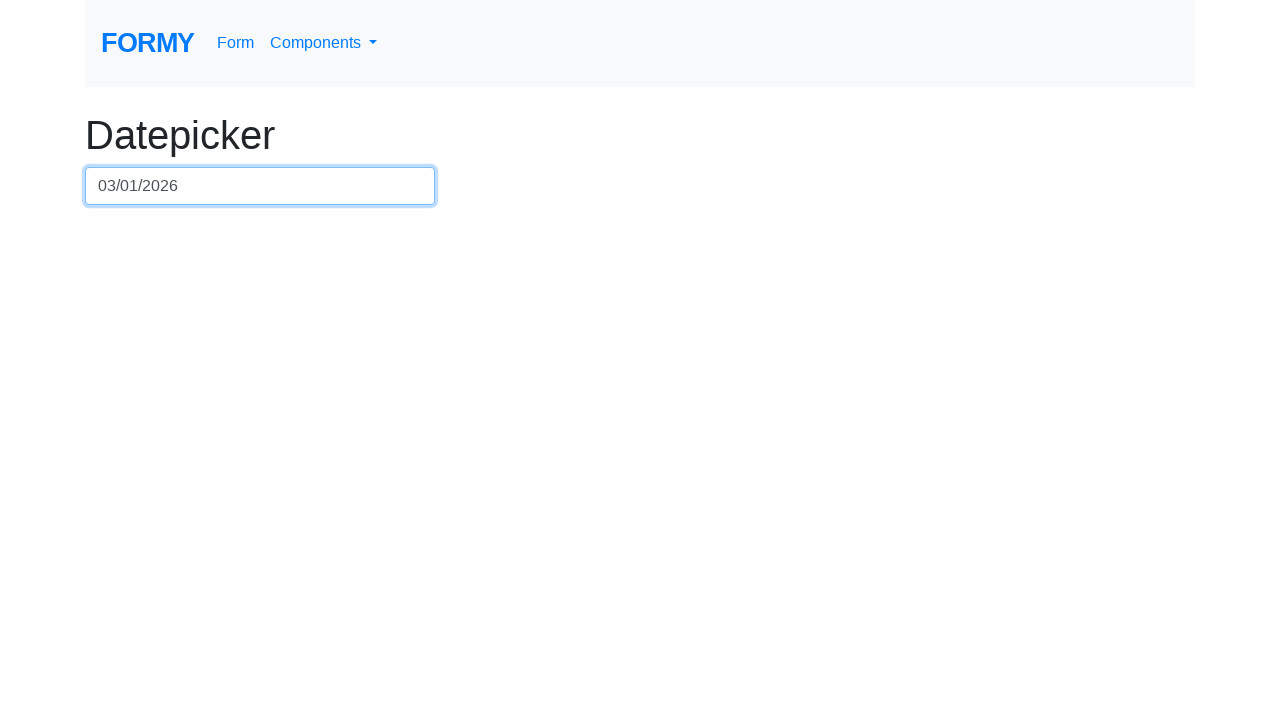